Tests adding a new todo item to the sample todo app by entering text in the input field and pressing Enter, then verifying the item appears in the list.

Starting URL: https://lambdatest.github.io/sample-todo-app/

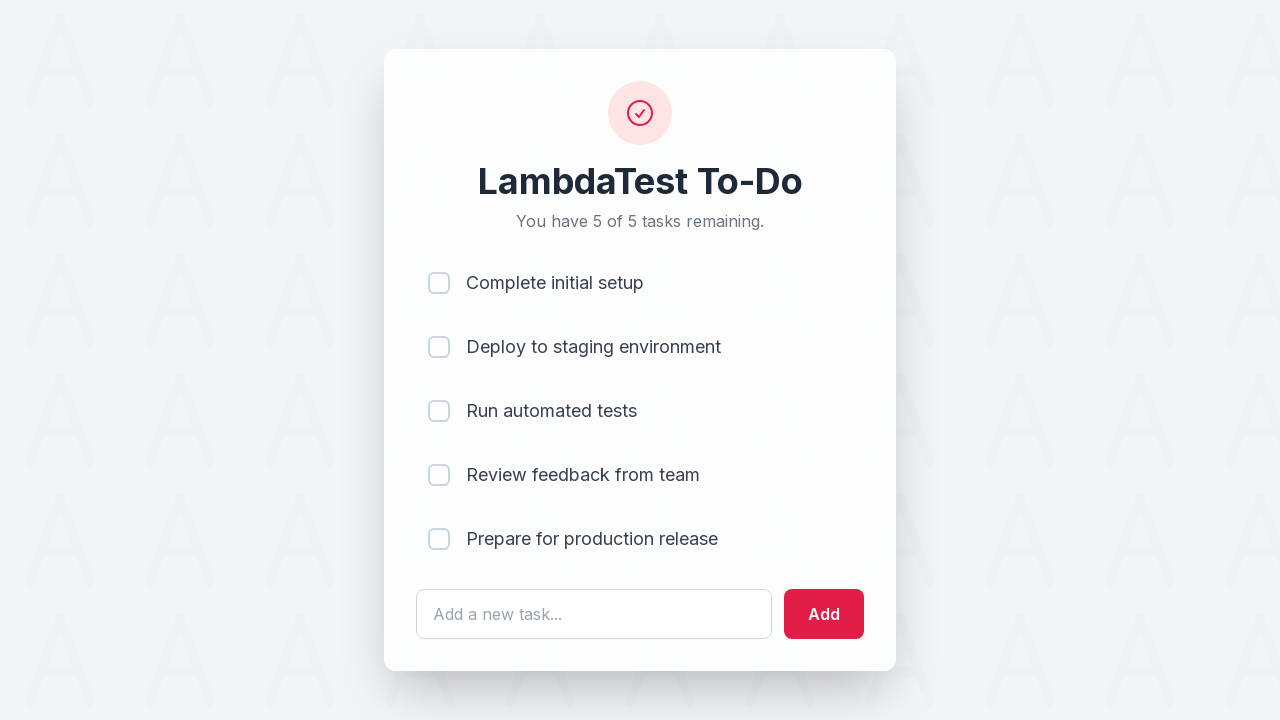

Filled todo input field with 'Seventh Item' on #sampletodotext
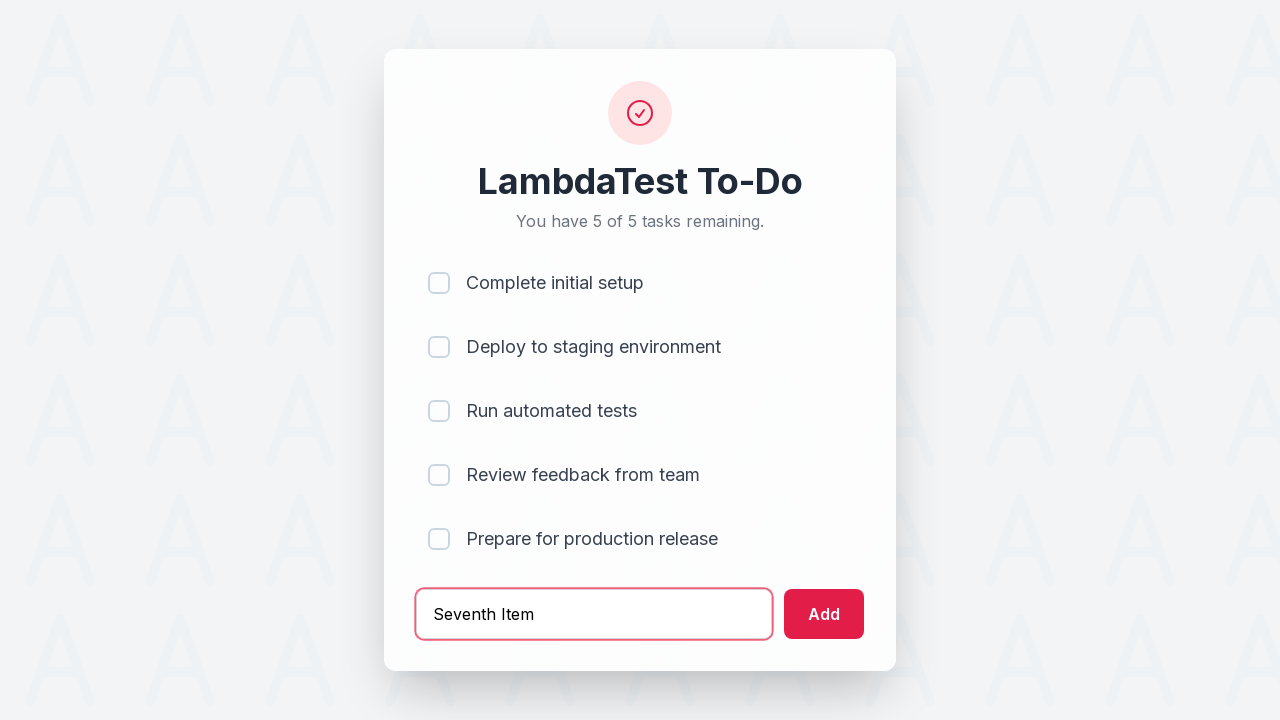

Pressed Enter to submit the todo item on #sampletodotext
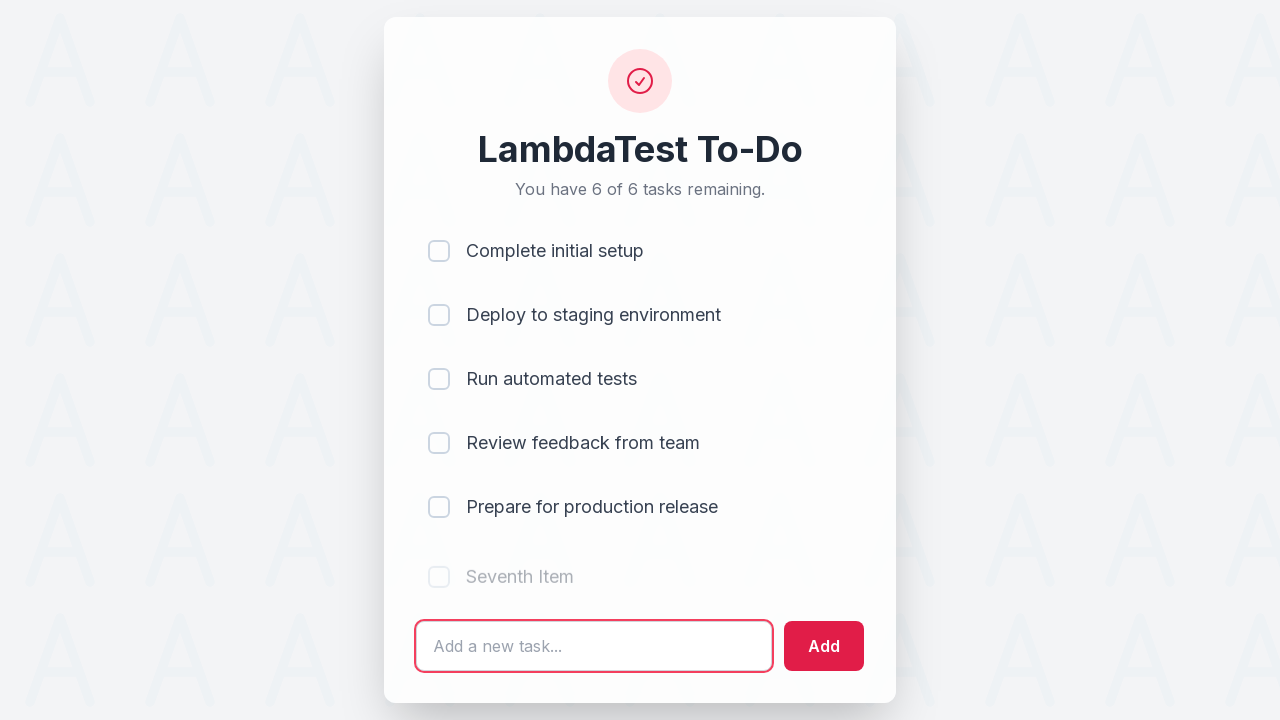

Verified the new todo item appeared in the list
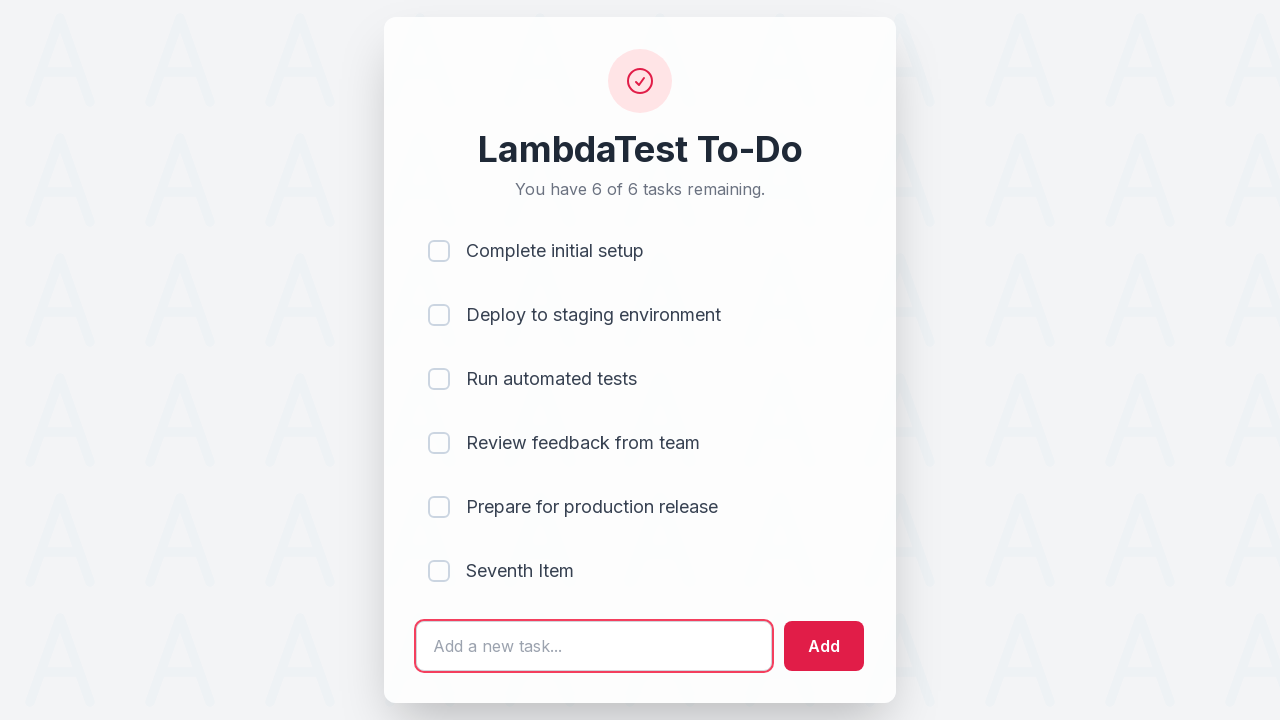

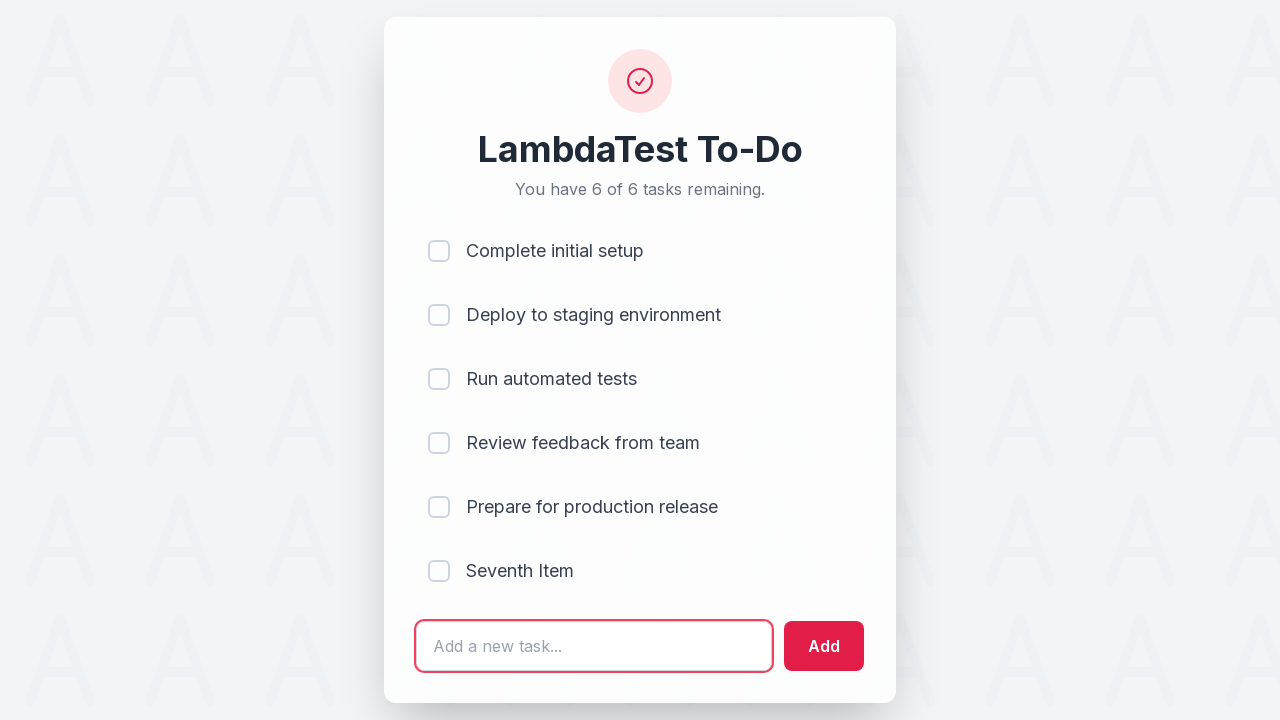